Tests JavaScript alert handling by clicking a button that triggers an alert, accepting the alert, and verifying the result message is displayed correctly on the page.

Starting URL: http://the-internet.herokuapp.com/javascript_alerts

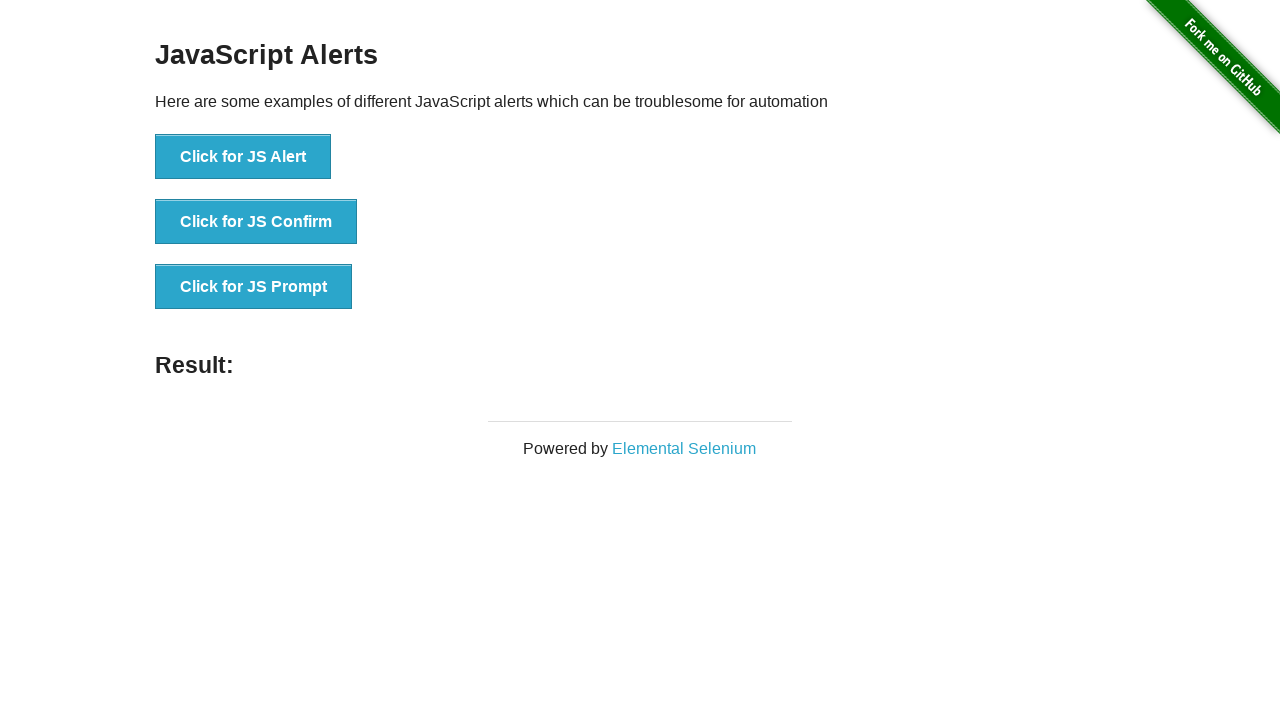

Clicked the first button to trigger JavaScript alert at (243, 157) on ul > li:nth-child(1) > button
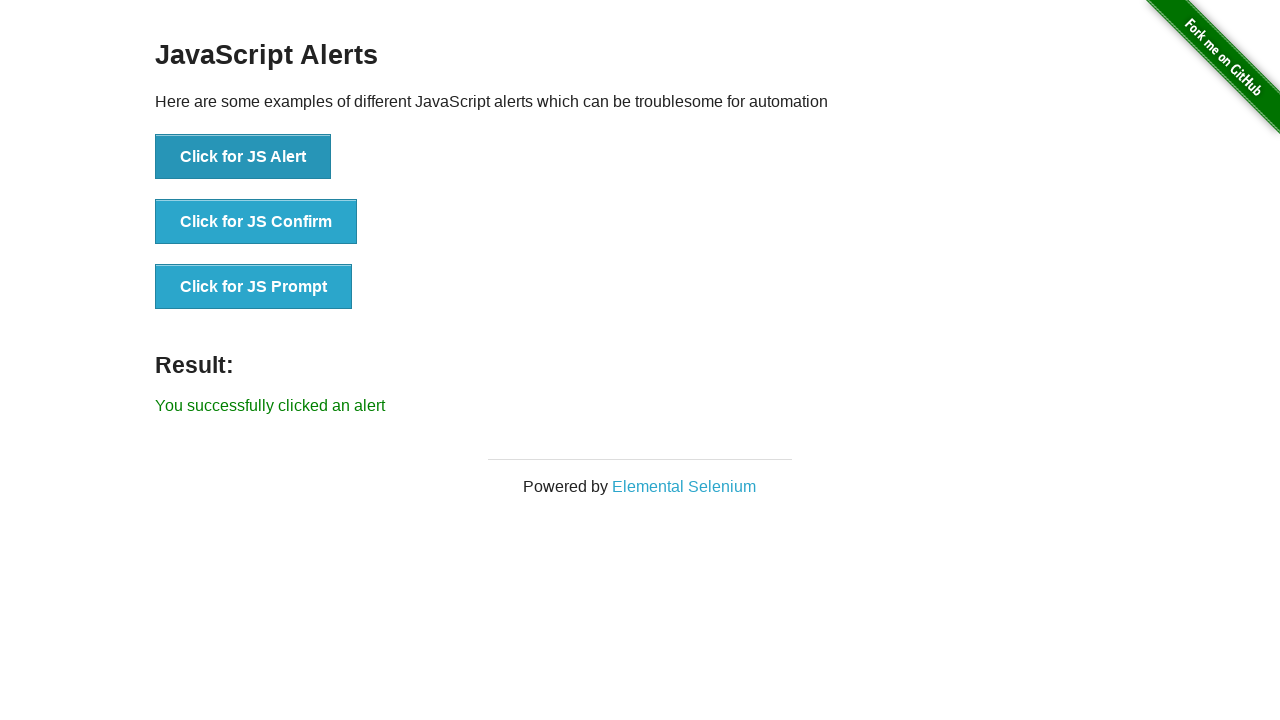

Set up dialog handler to accept alerts
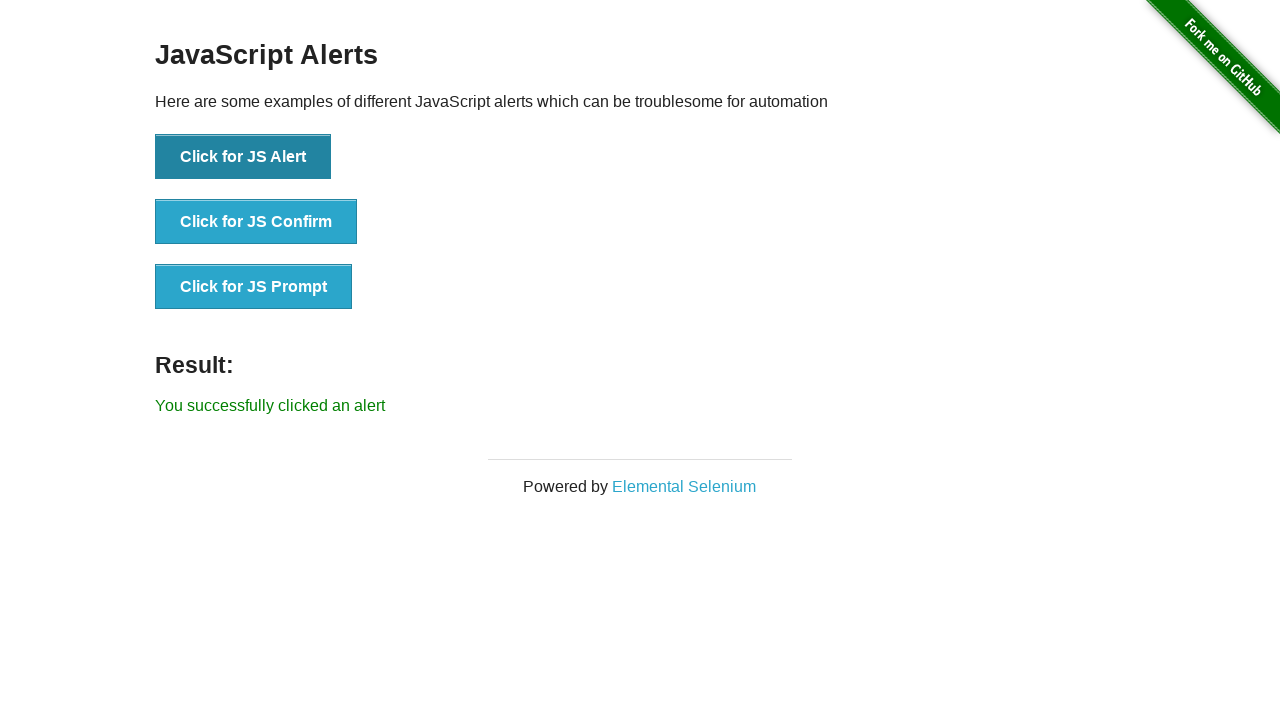

Result message element appeared
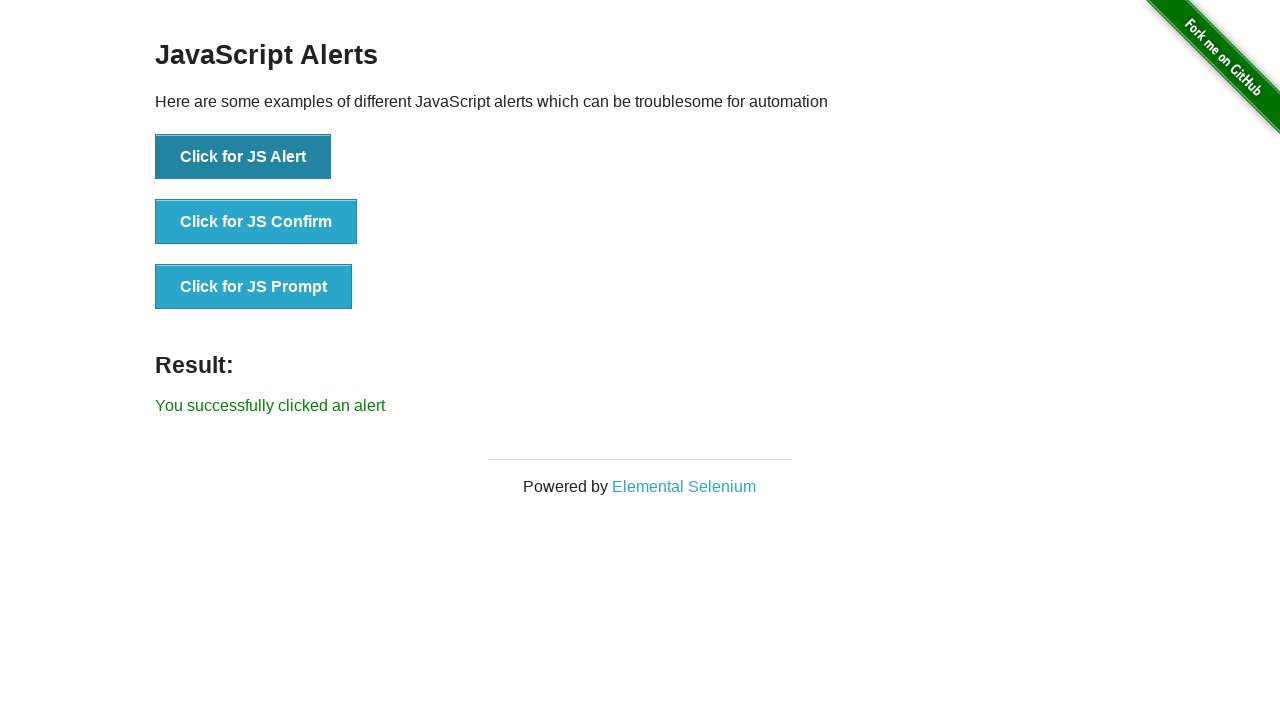

Retrieved result message text content
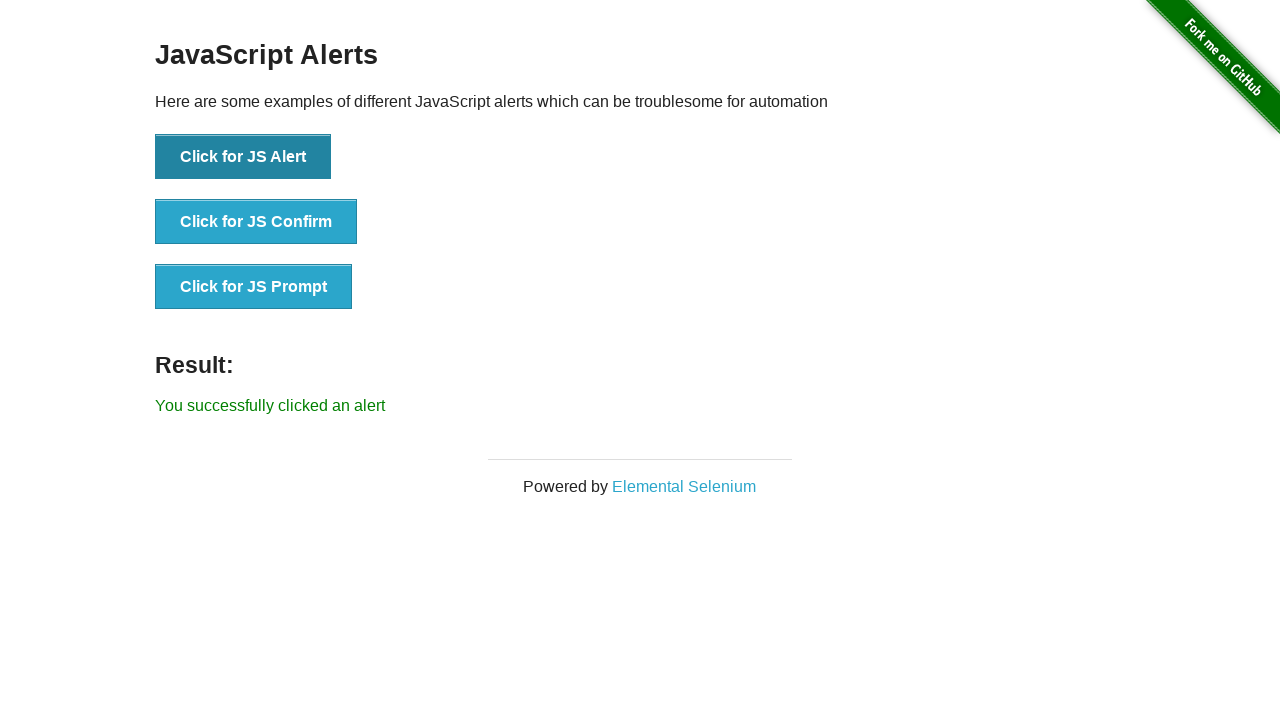

Verified result message is 'You successfully clicked an alert'
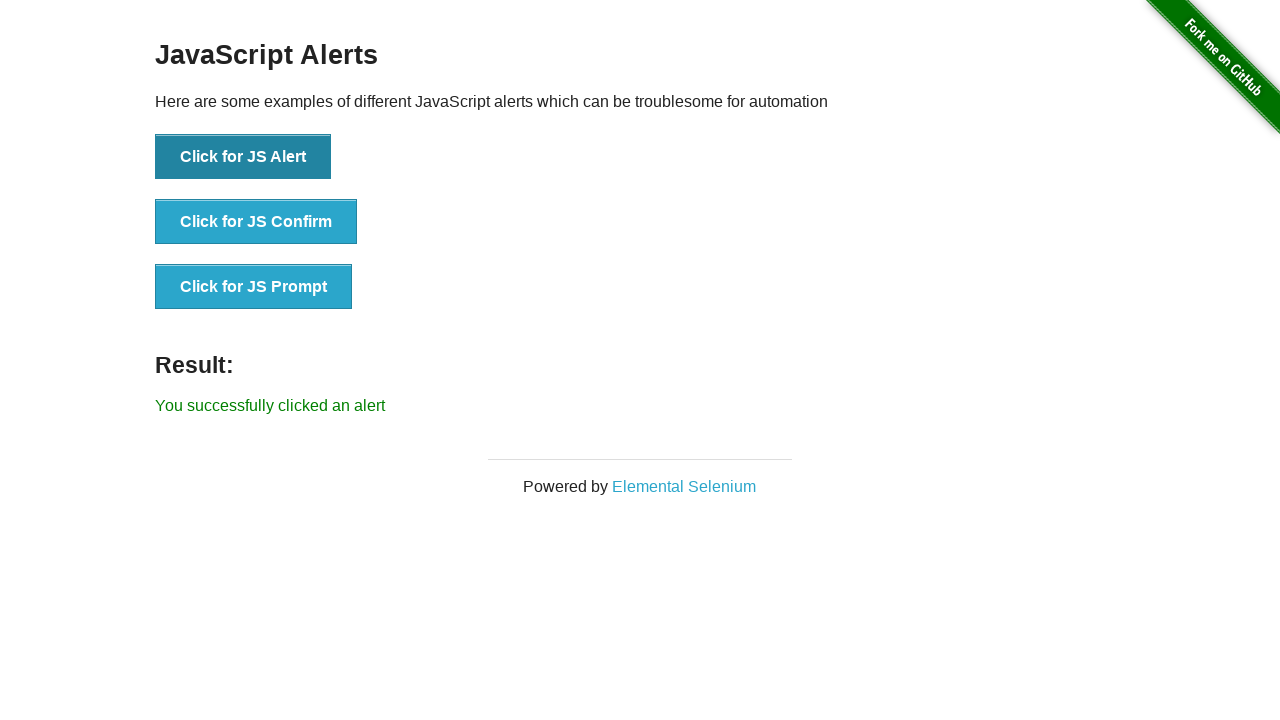

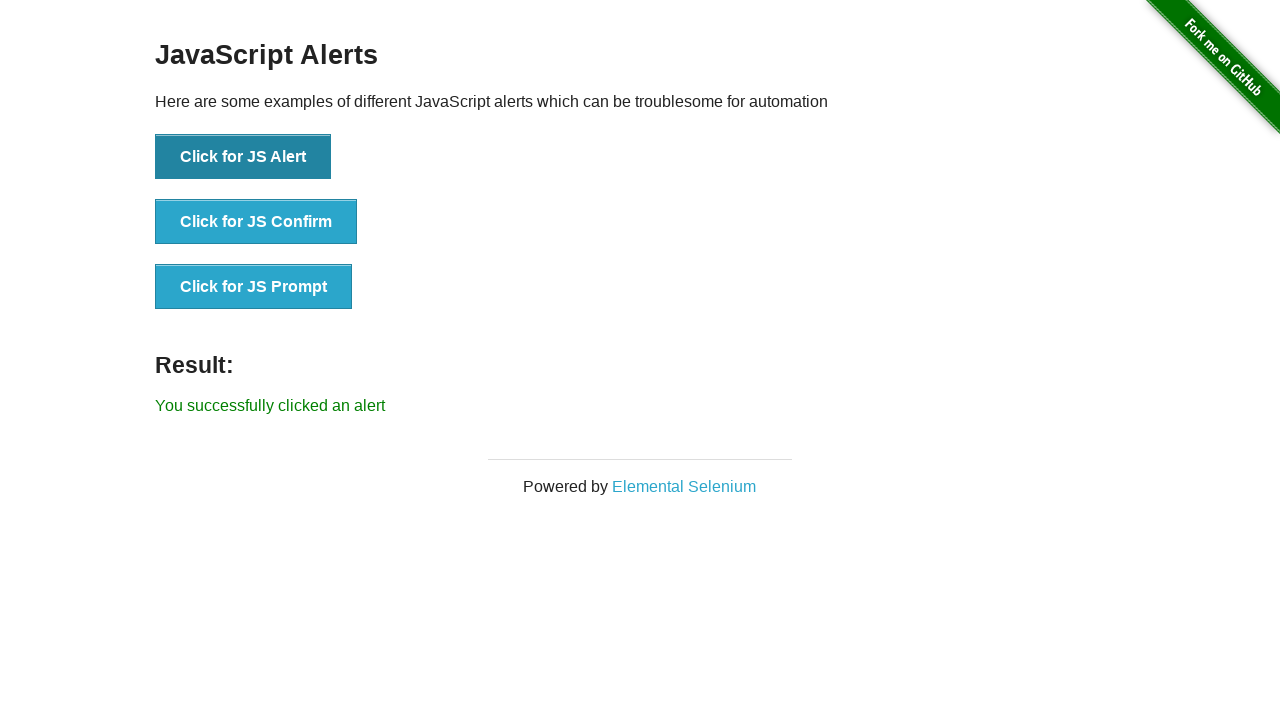